Tests hover functionality by hovering over the first image and verifying that user1 text appears

Starting URL: https://the-internet.herokuapp.com/hovers

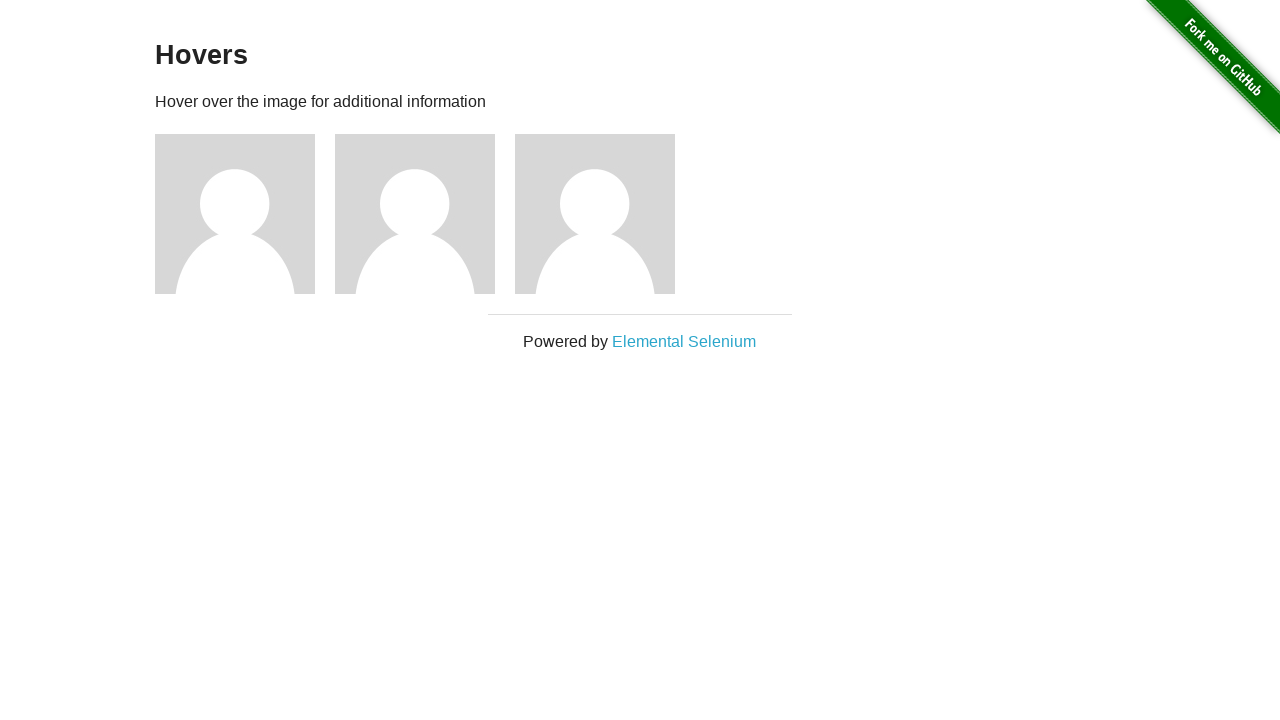

Located the first user avatar image
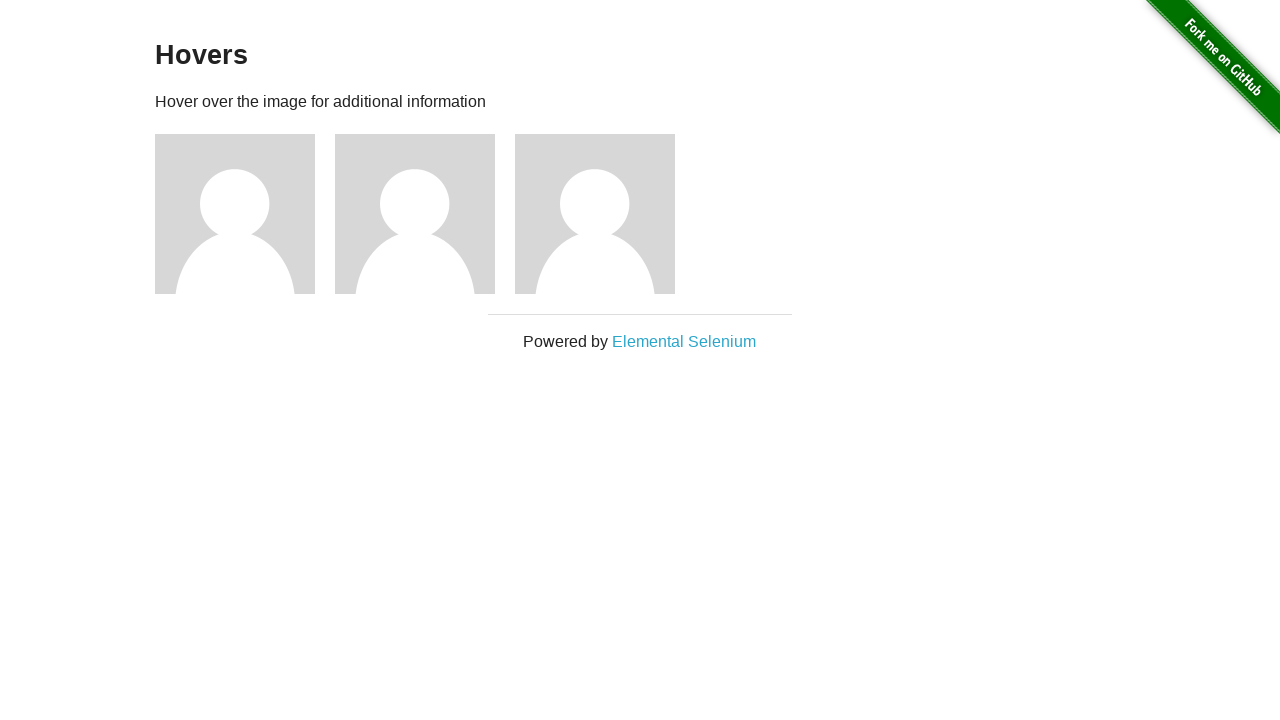

Hovered over the first user avatar image at (235, 214) on img[alt='User Avatar'] >> nth=0
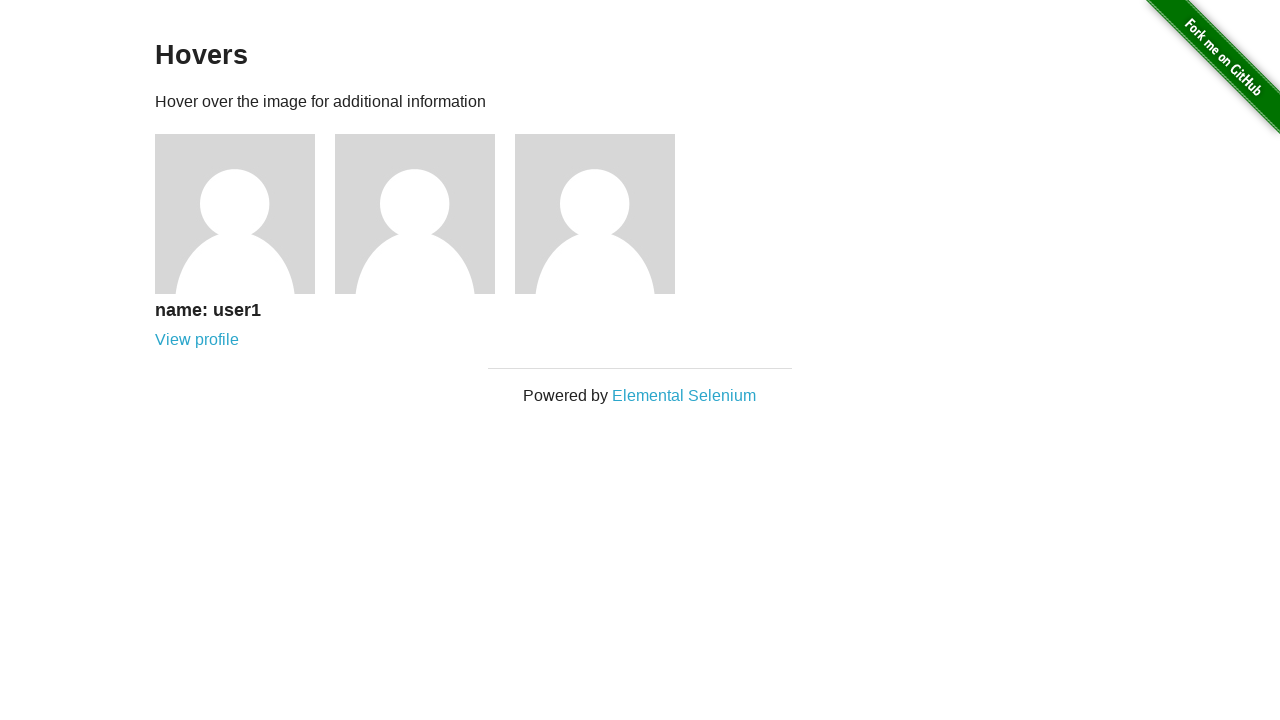

Verified that 'name: user1' text is visible after hovering
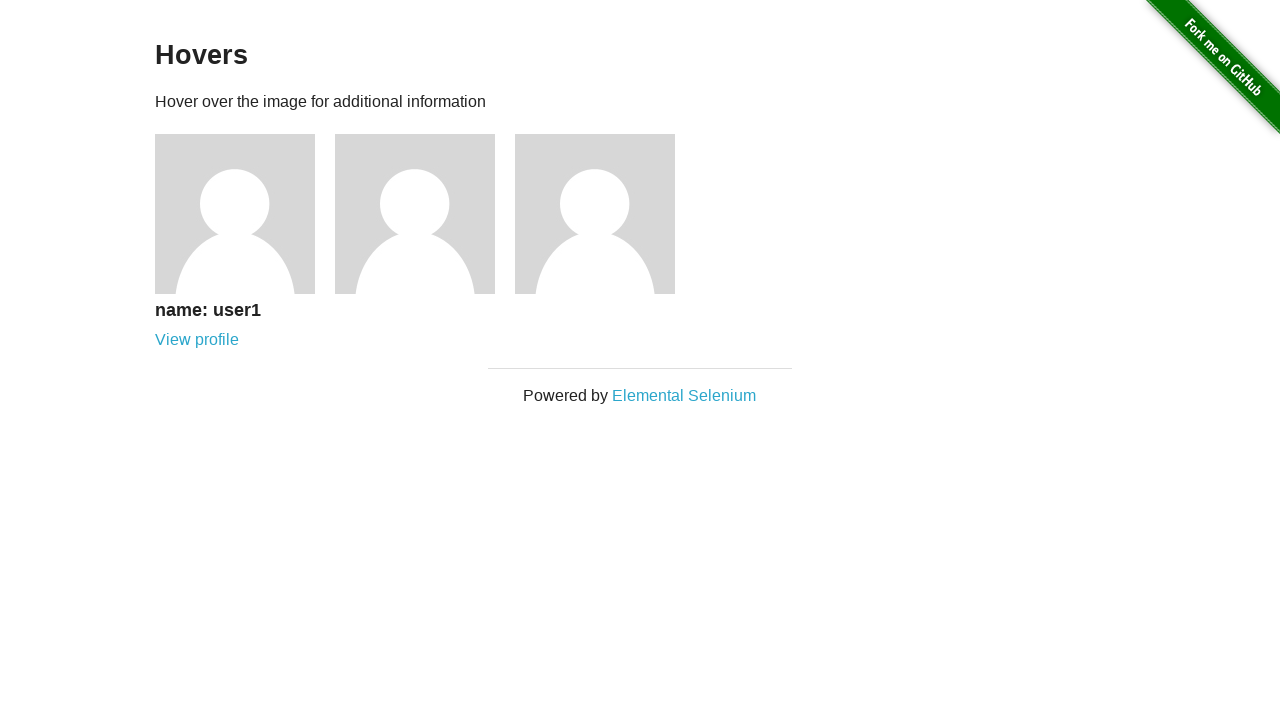

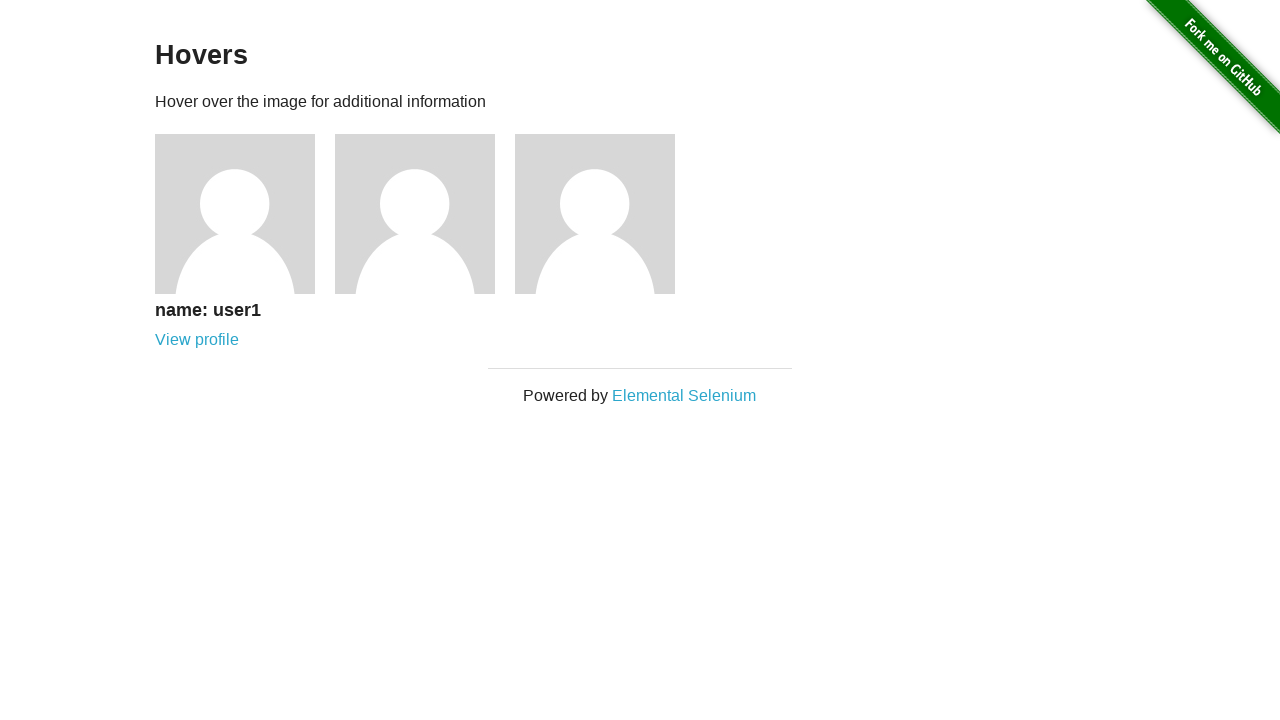